Tests a registration form by filling in first name, last name, and email fields, then submitting the form and verifying successful registration message

Starting URL: http://suninjuly.github.io/registration1.html

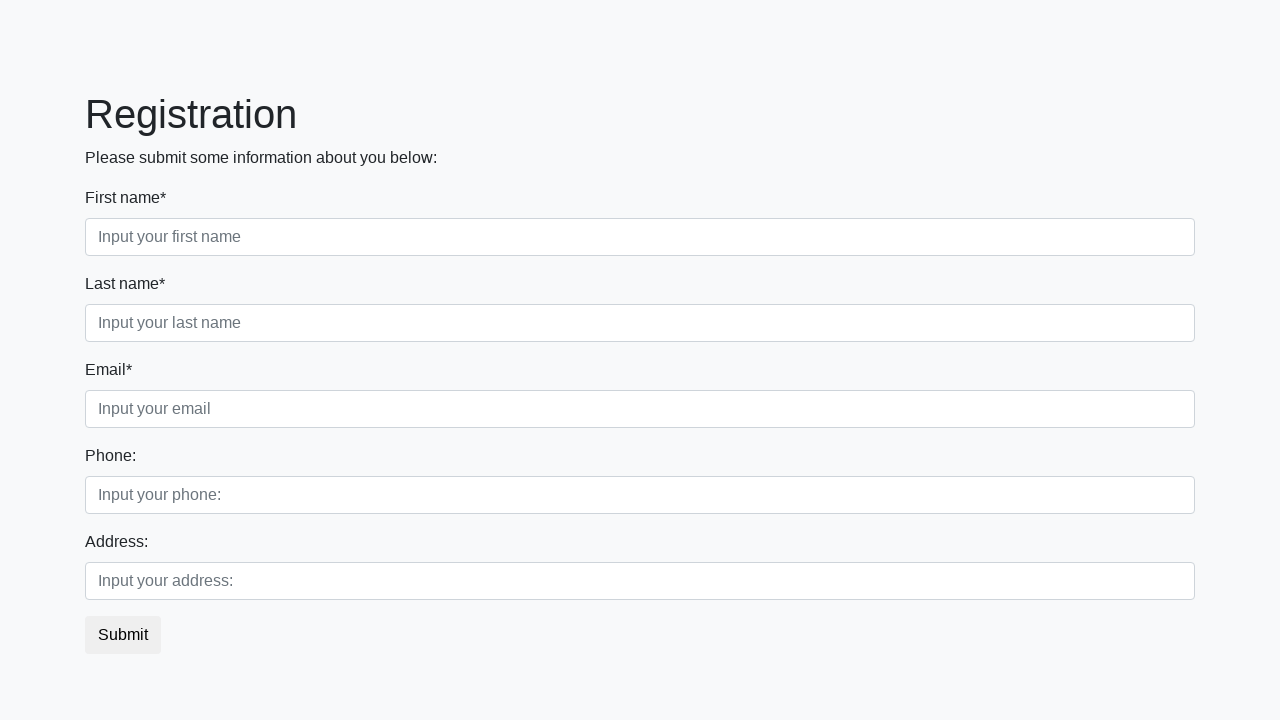

Filled in first name field with 'Ivan' on .first_block .first
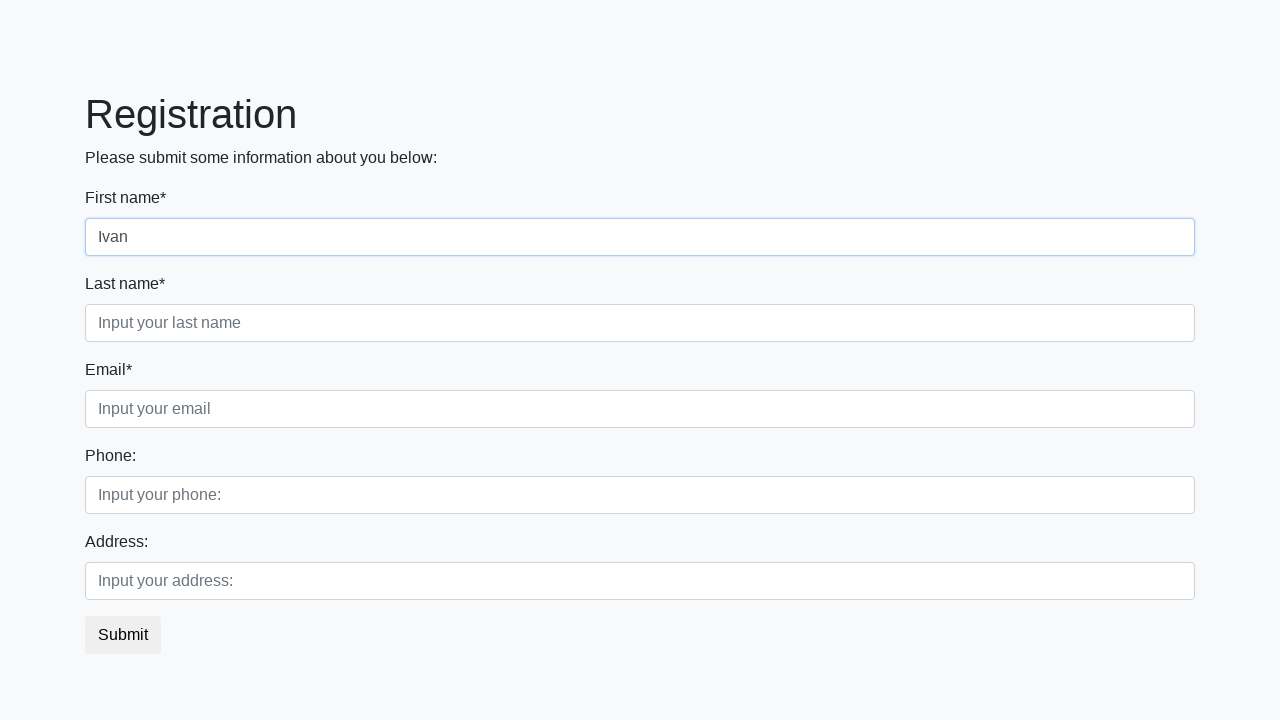

Filled in last name field with 'Petrov' on .first_block .second
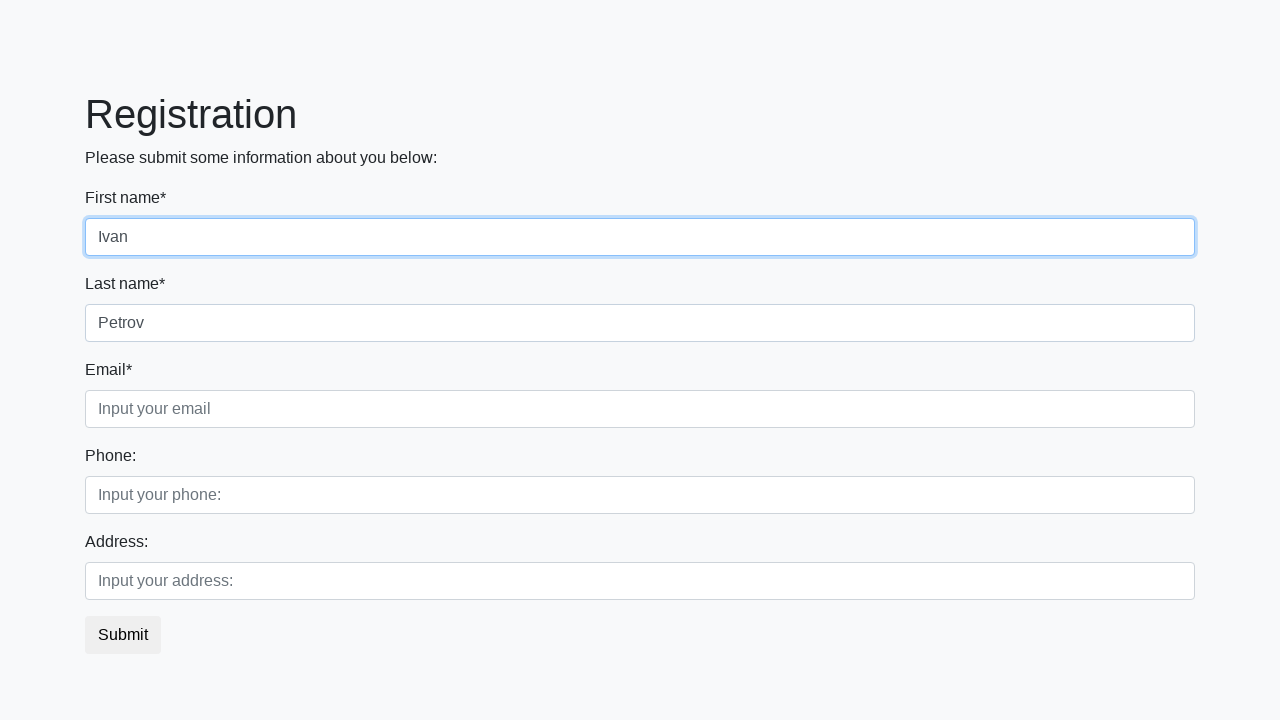

Filled in email field with 'test@example.com' on .first_block .third
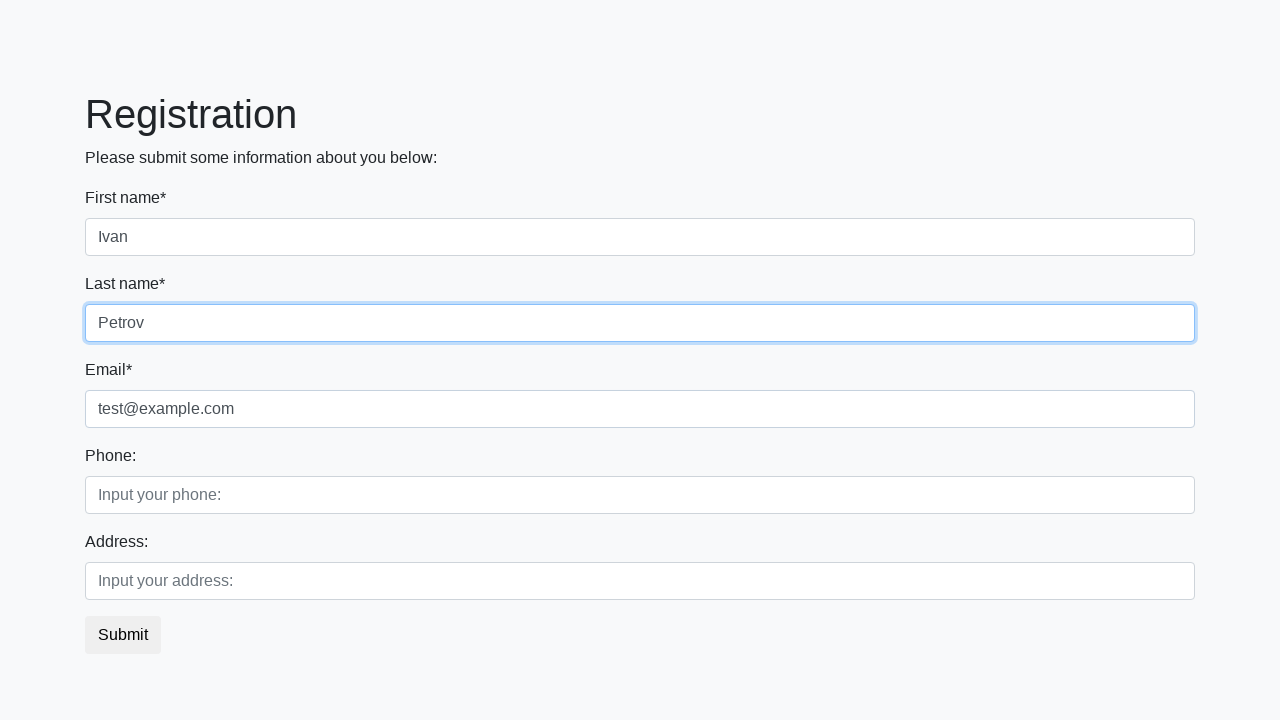

Clicked submit button to register at (123, 635) on button.btn
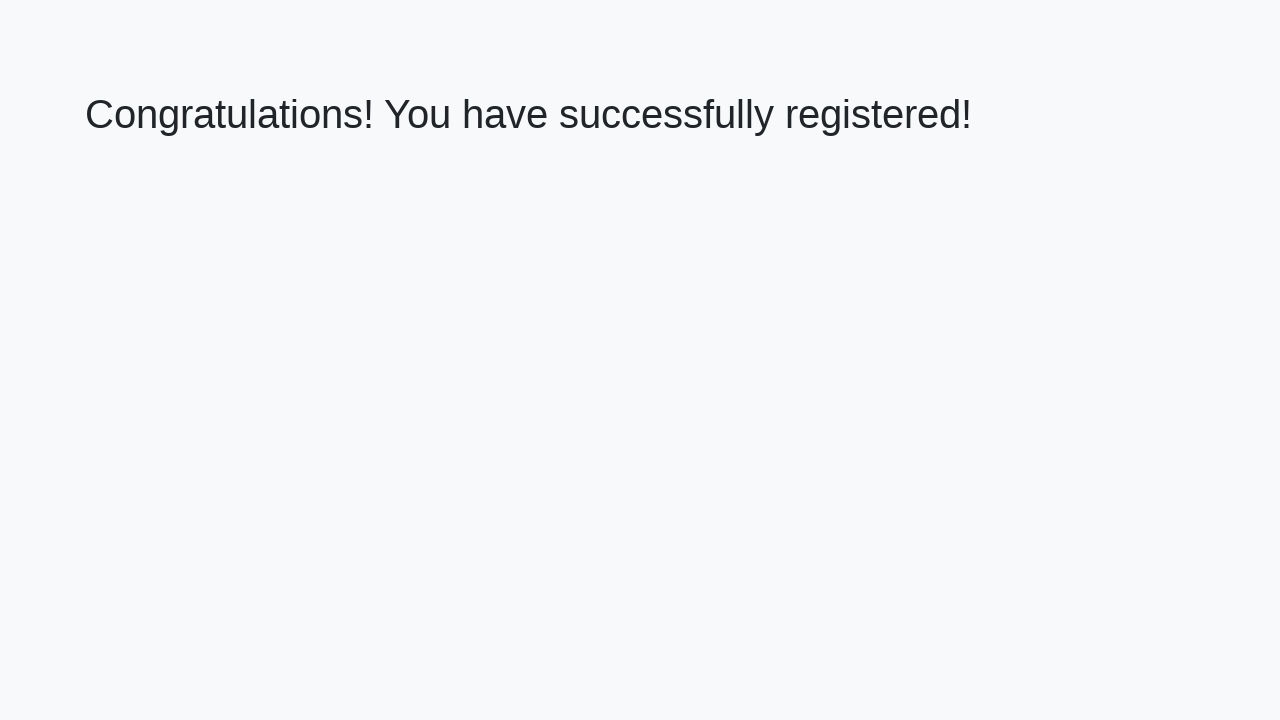

Success message heading loaded
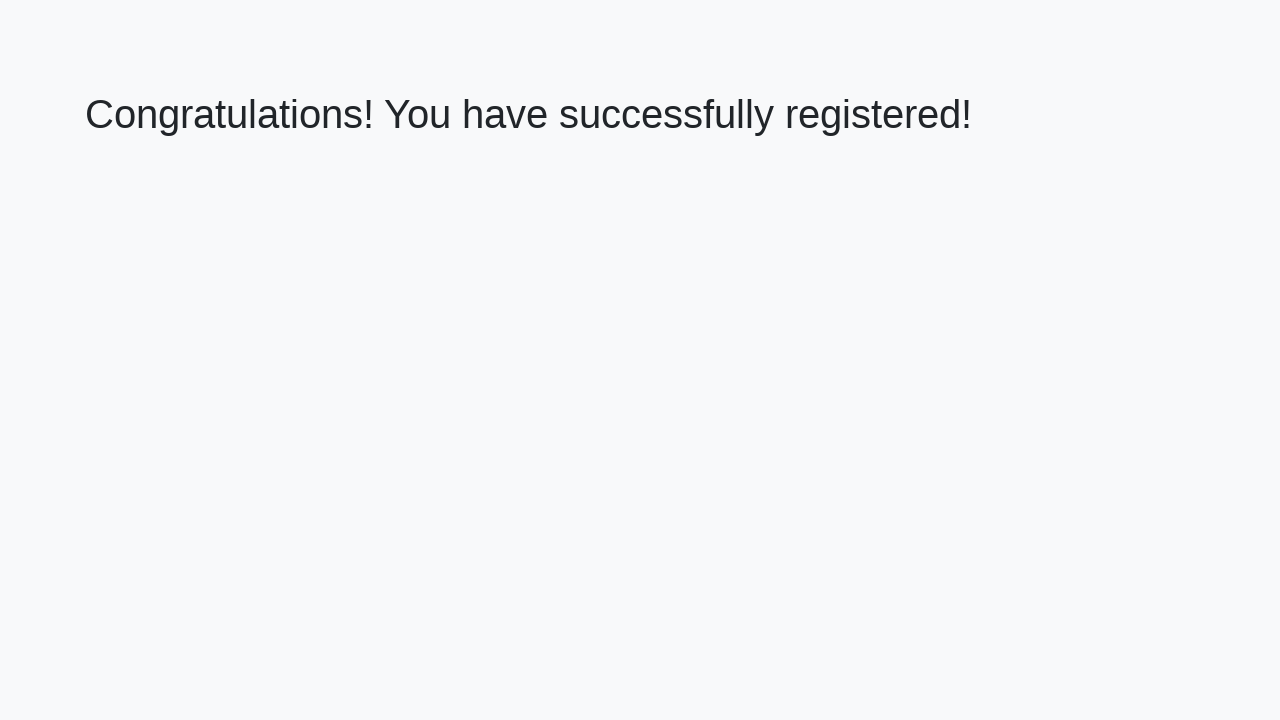

Retrieved success message text
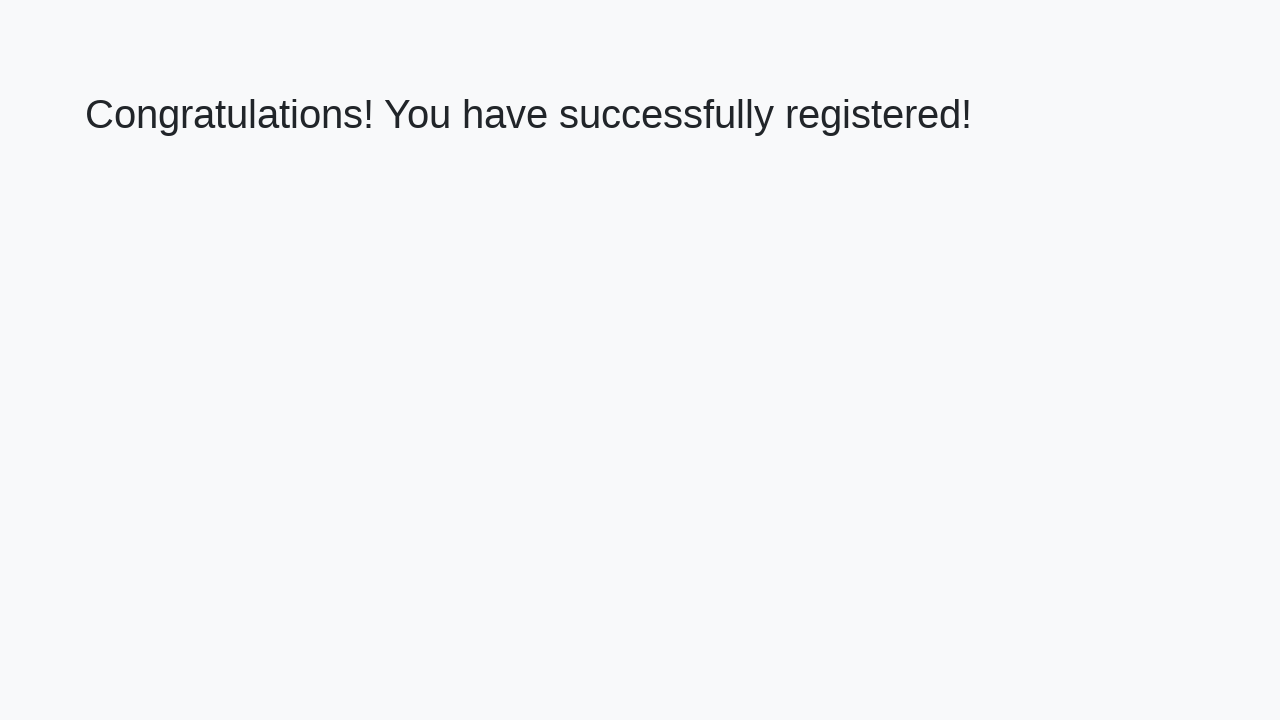

Verified successful registration message
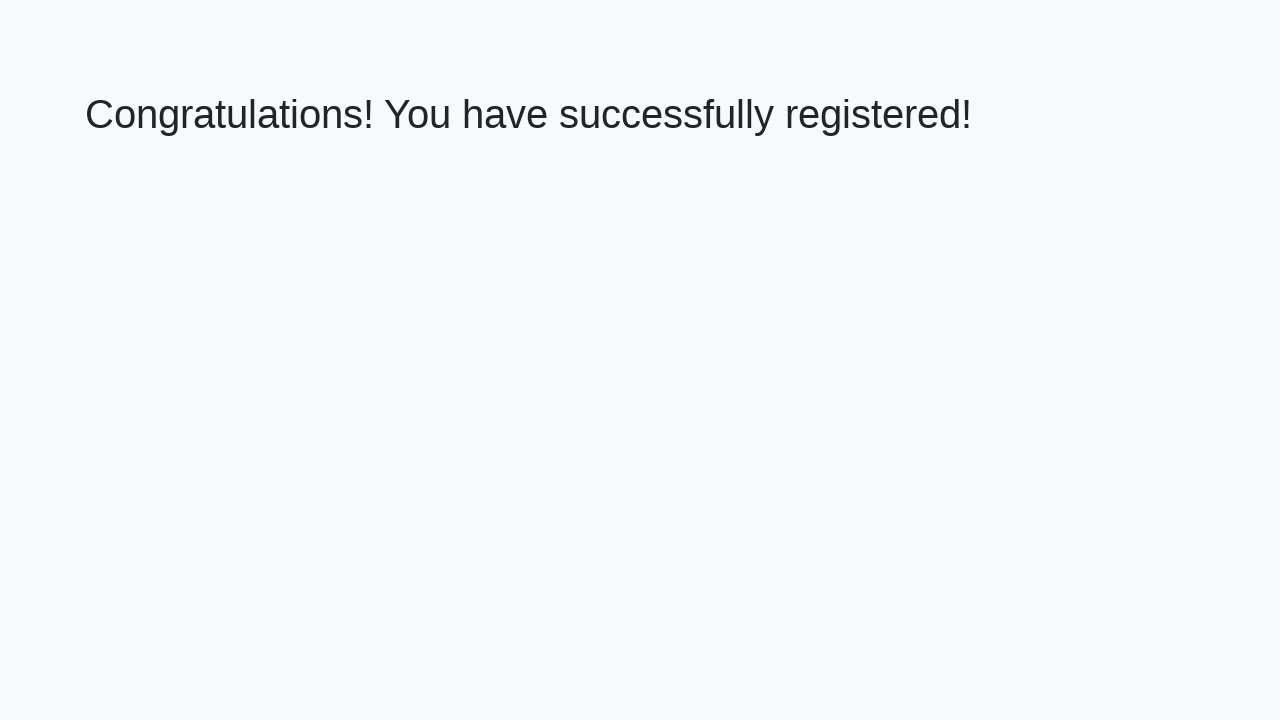

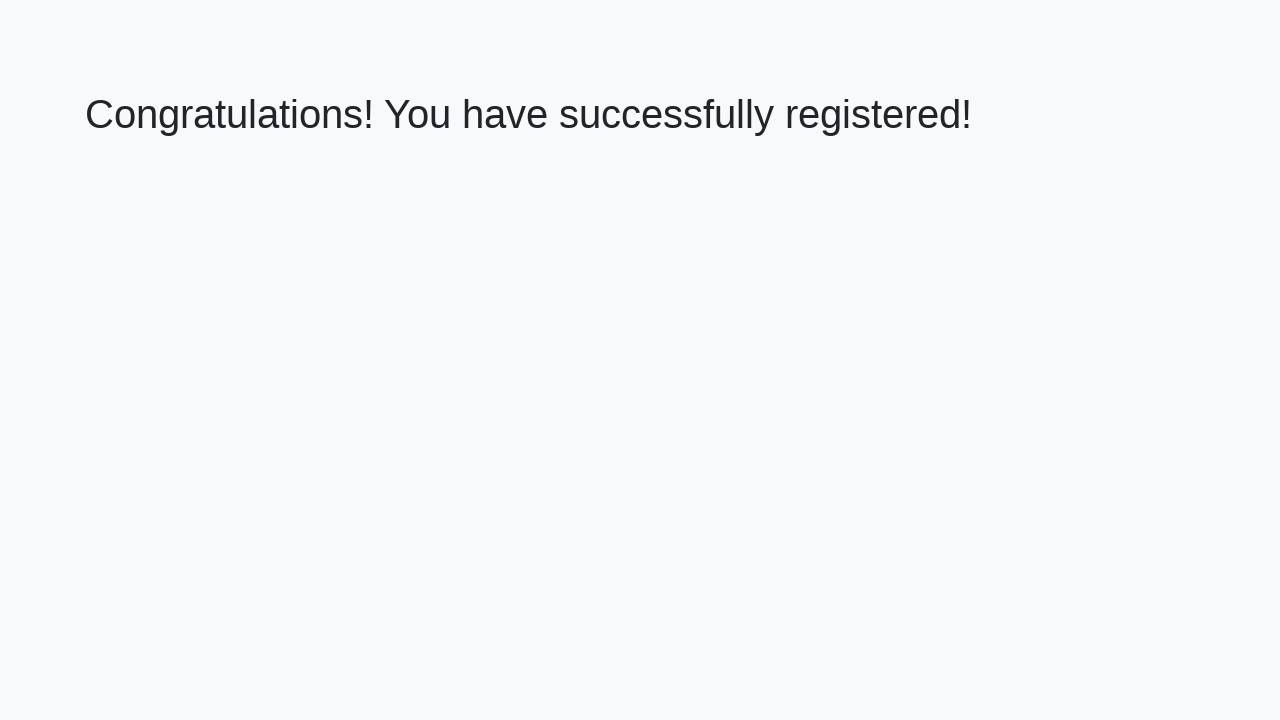